Navigates to OrangeHRM demo site and verifies the page title is "OrangeHRM"

Starting URL: https://opensource-demo.orangehrmlive.com/web/index.php

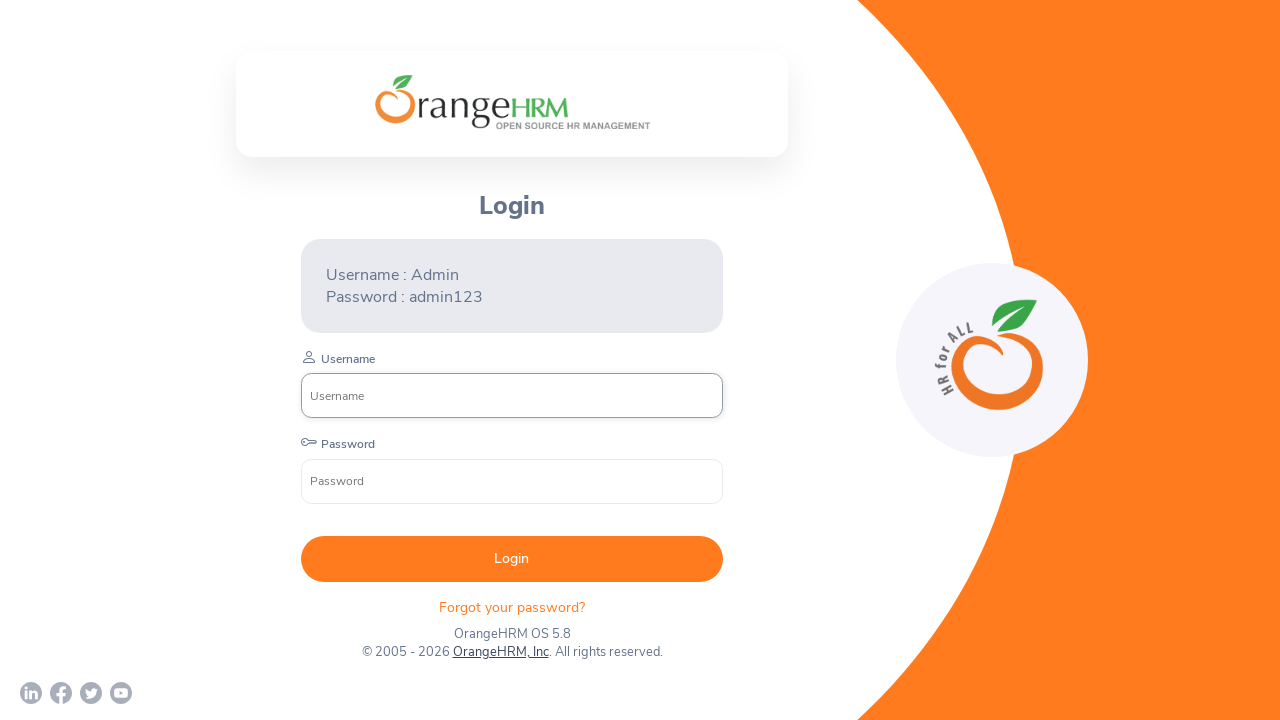

Waited for page to load (domcontentloaded state)
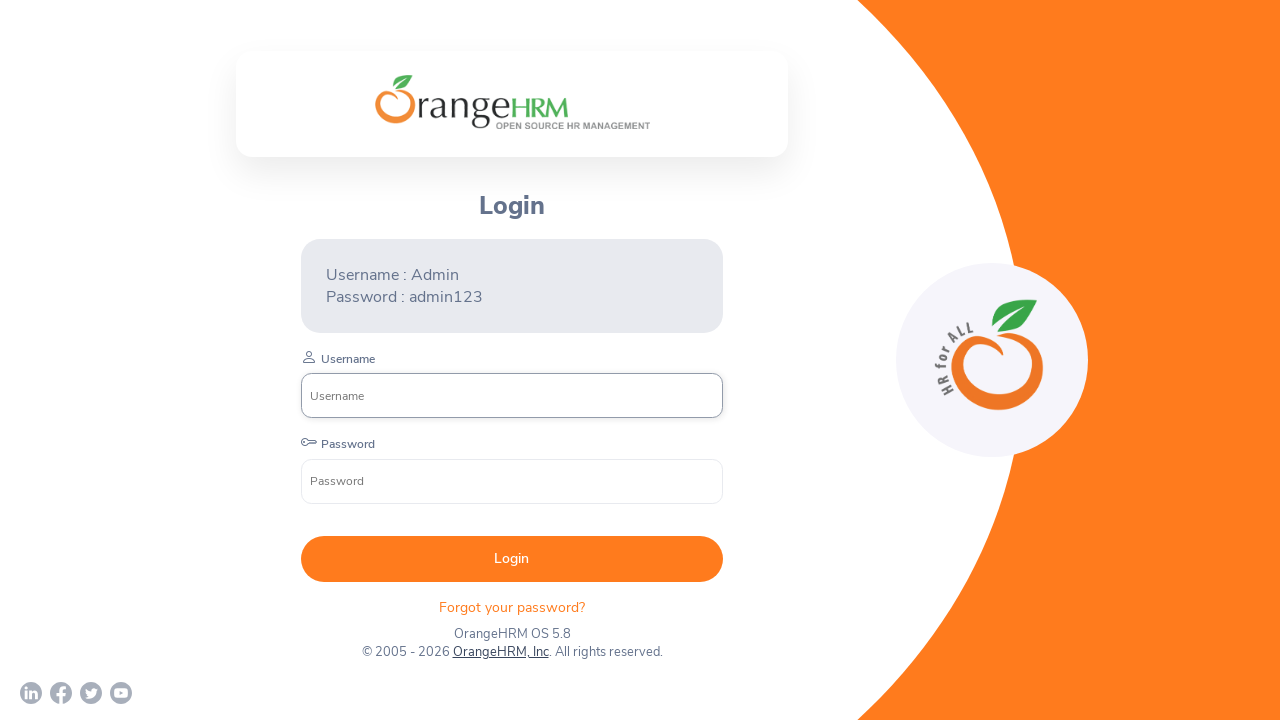

Retrieved page title
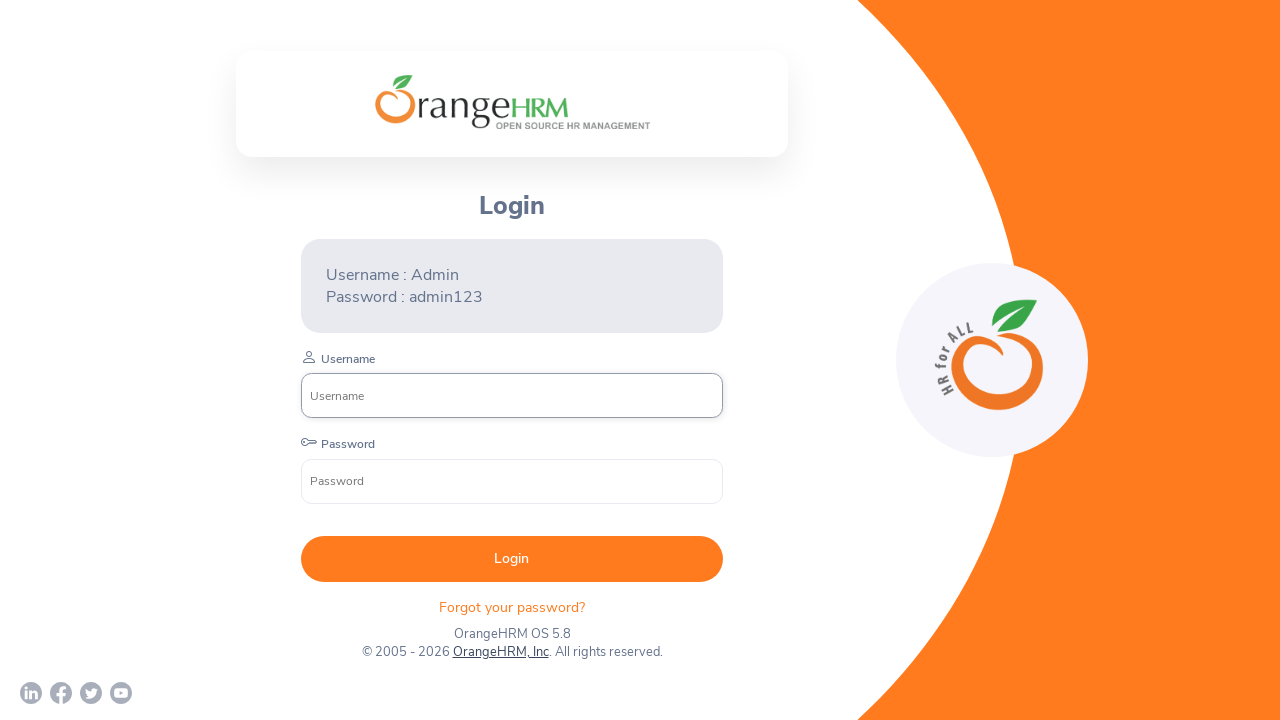

Verified page title is 'OrangeHRM'
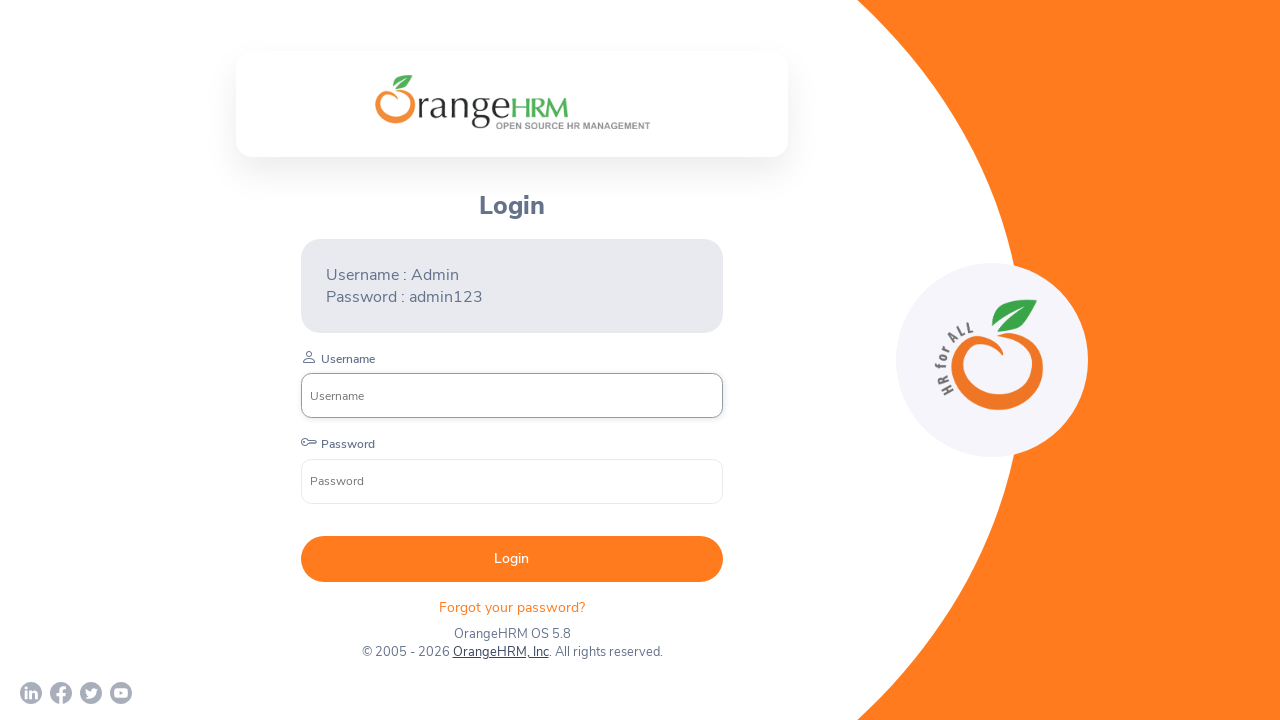

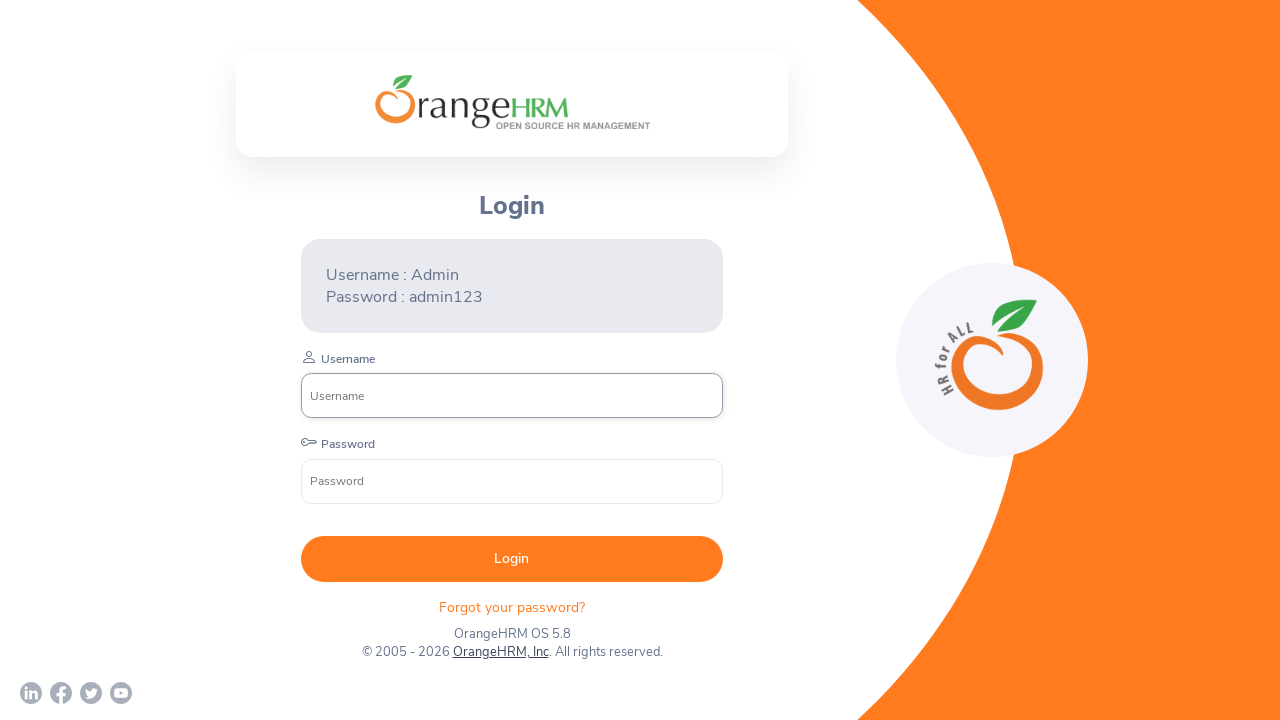